Tests that the Clear completed button displays the correct text when items are completed

Starting URL: https://demo.playwright.dev/todomvc

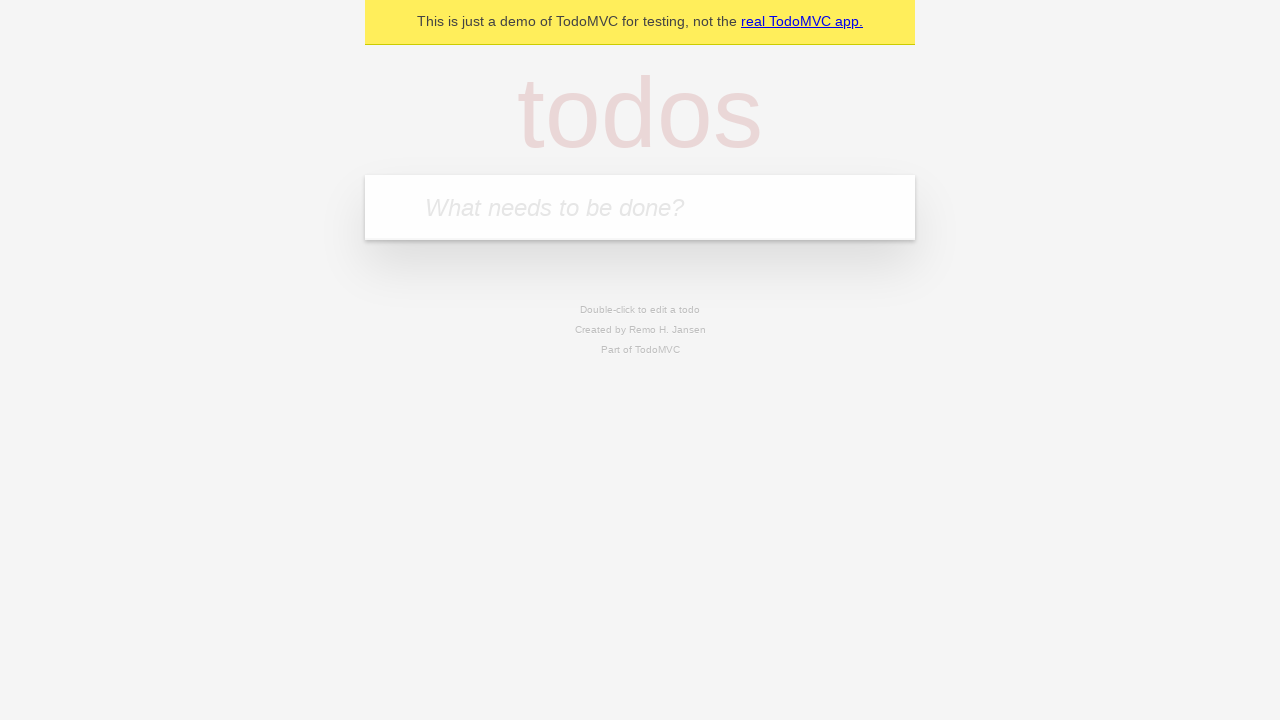

Filled todo input with 'buy some cheese' on internal:attr=[placeholder="What needs to be done?"i]
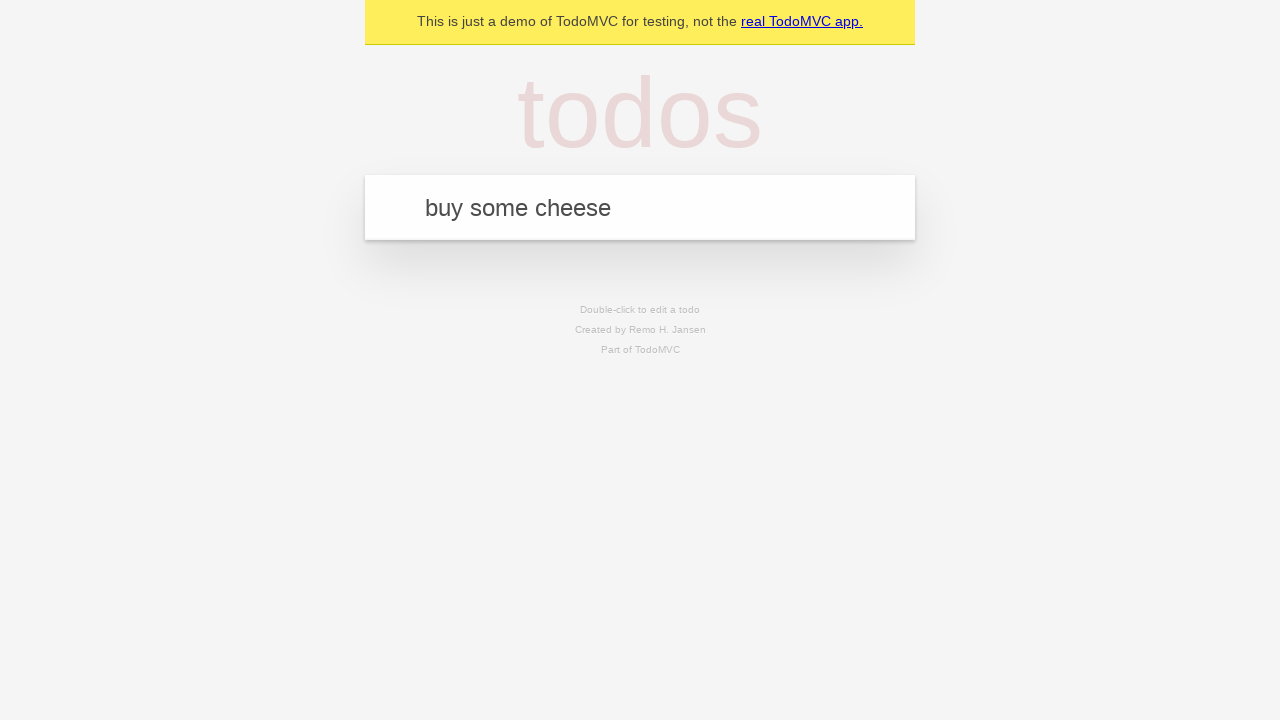

Pressed Enter to add first todo on internal:attr=[placeholder="What needs to be done?"i]
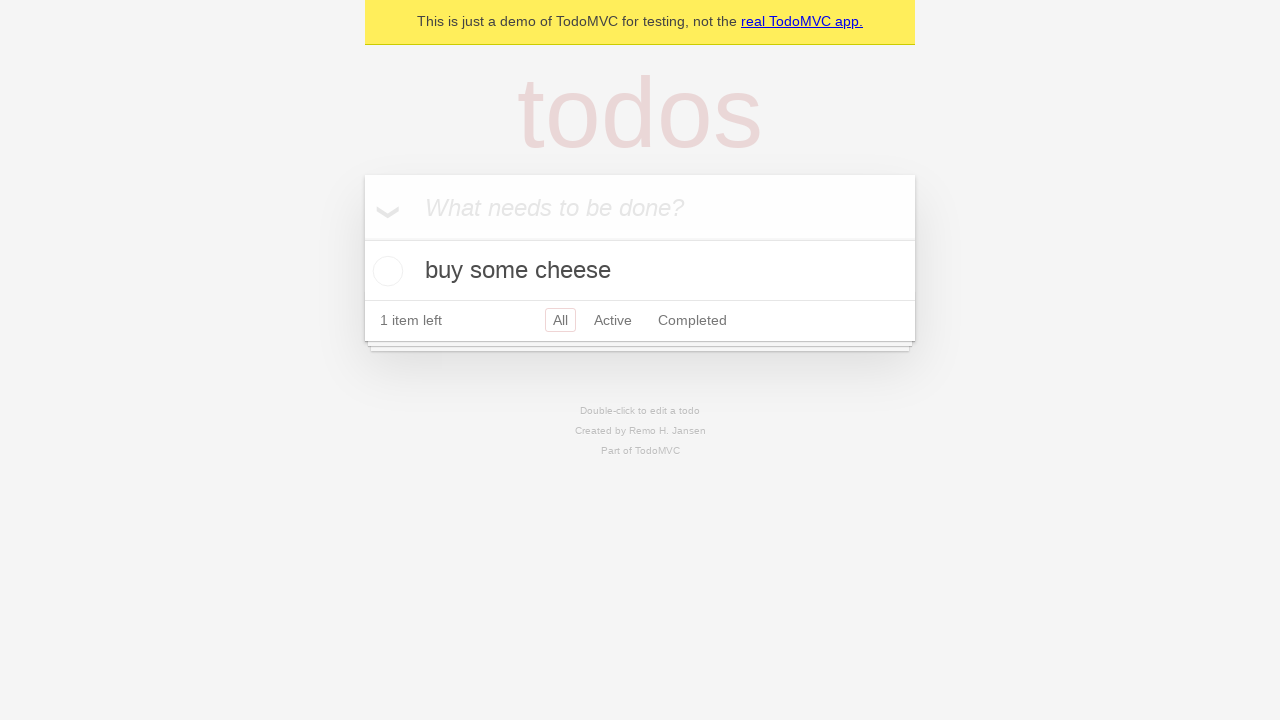

Filled todo input with 'feed the cat' on internal:attr=[placeholder="What needs to be done?"i]
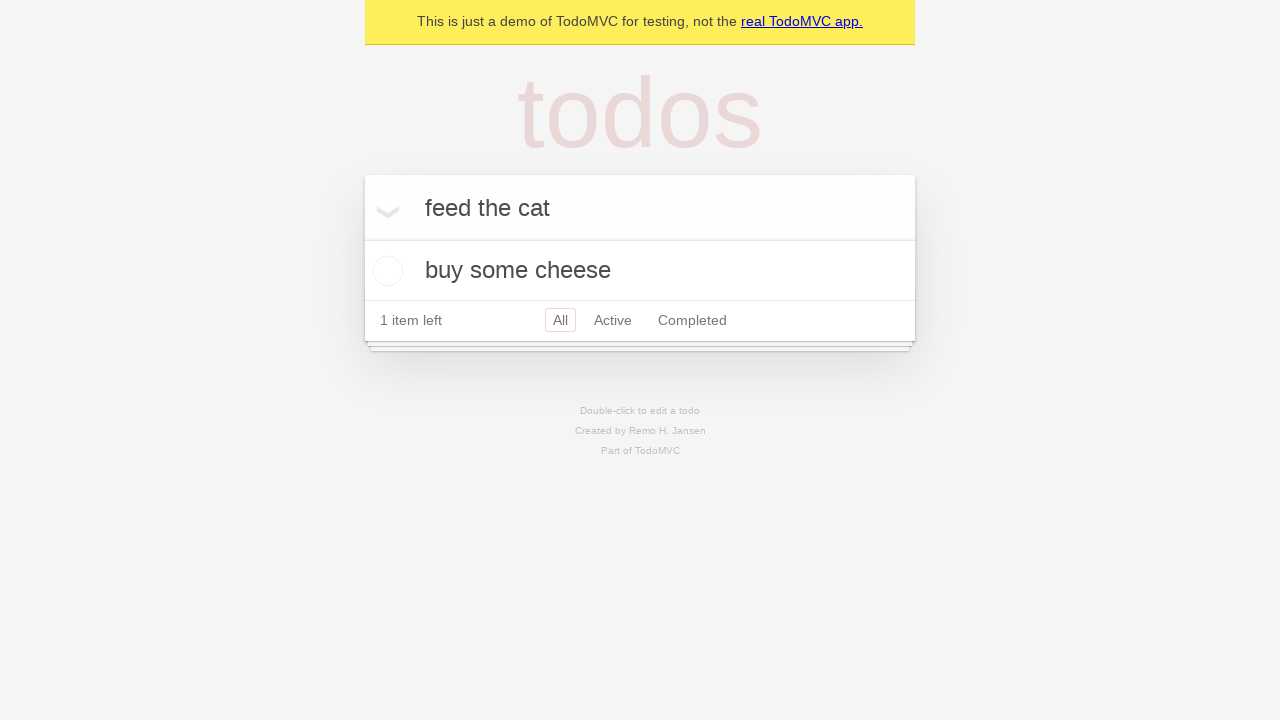

Pressed Enter to add second todo on internal:attr=[placeholder="What needs to be done?"i]
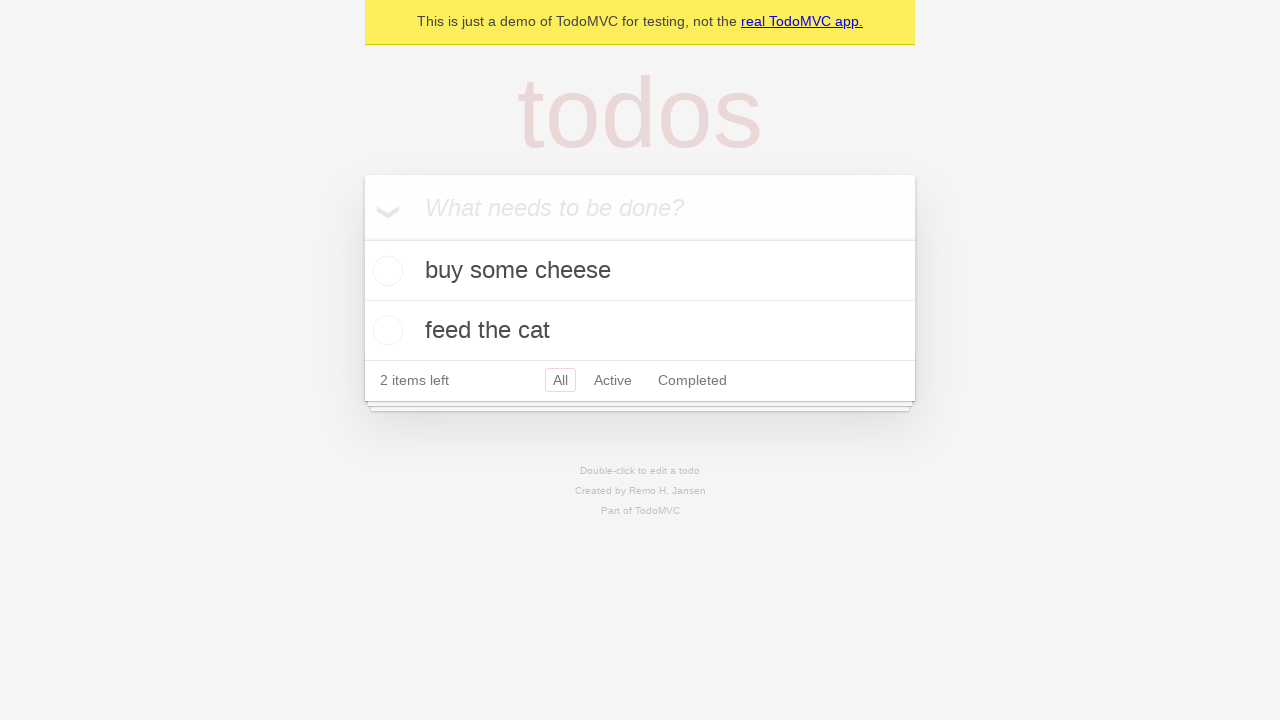

Filled todo input with 'book a doctors appointment' on internal:attr=[placeholder="What needs to be done?"i]
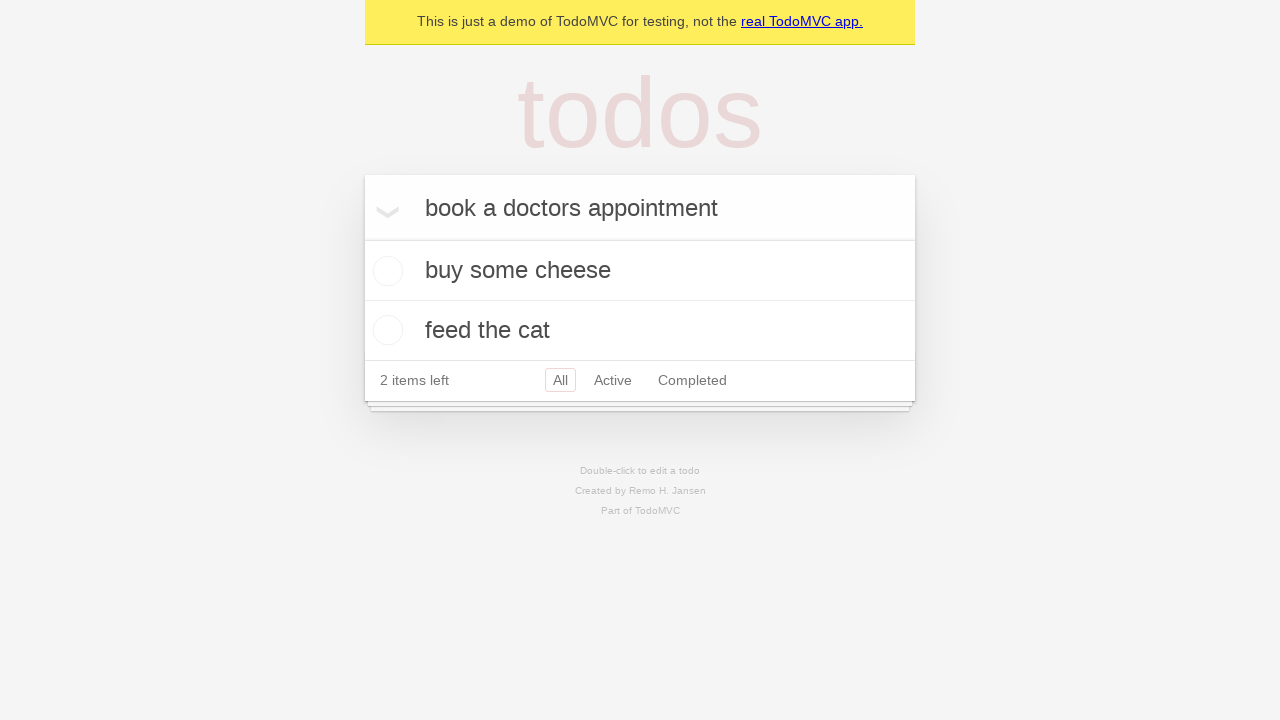

Pressed Enter to add third todo on internal:attr=[placeholder="What needs to be done?"i]
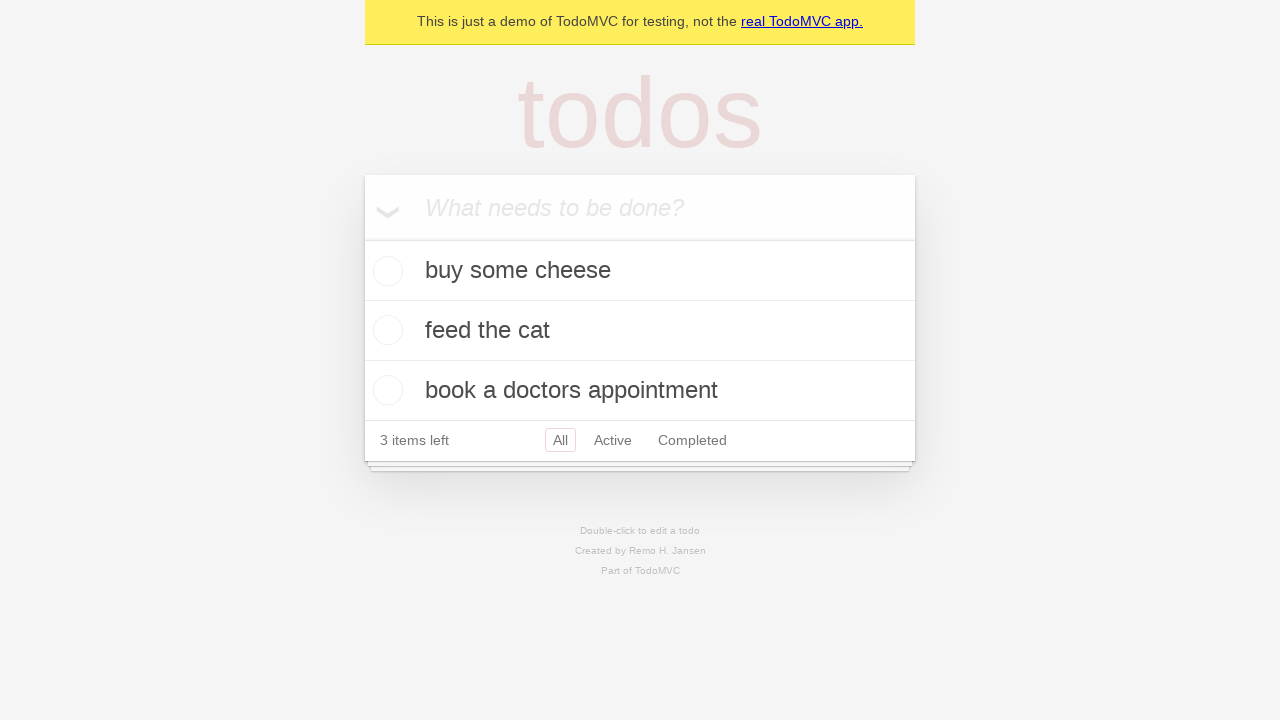

Checked the first todo item to mark it as completed at (385, 271) on .todo-list li .toggle >> nth=0
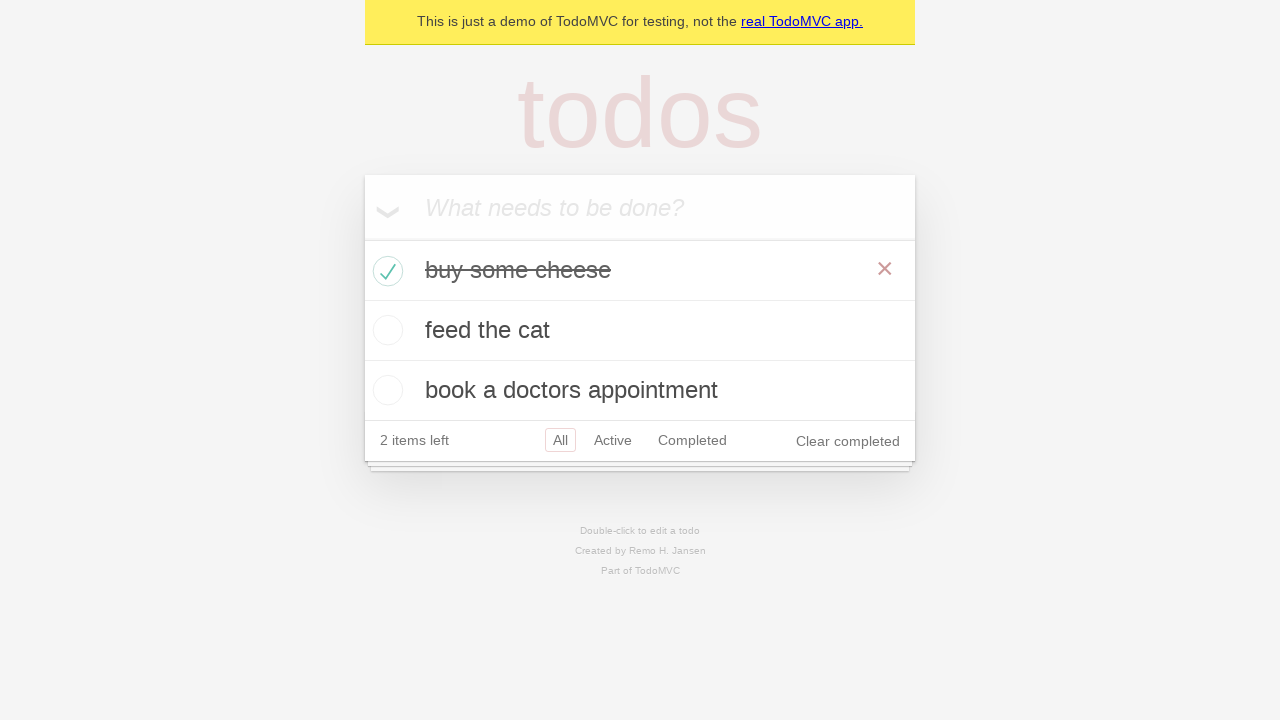

Clear completed button is visible and ready
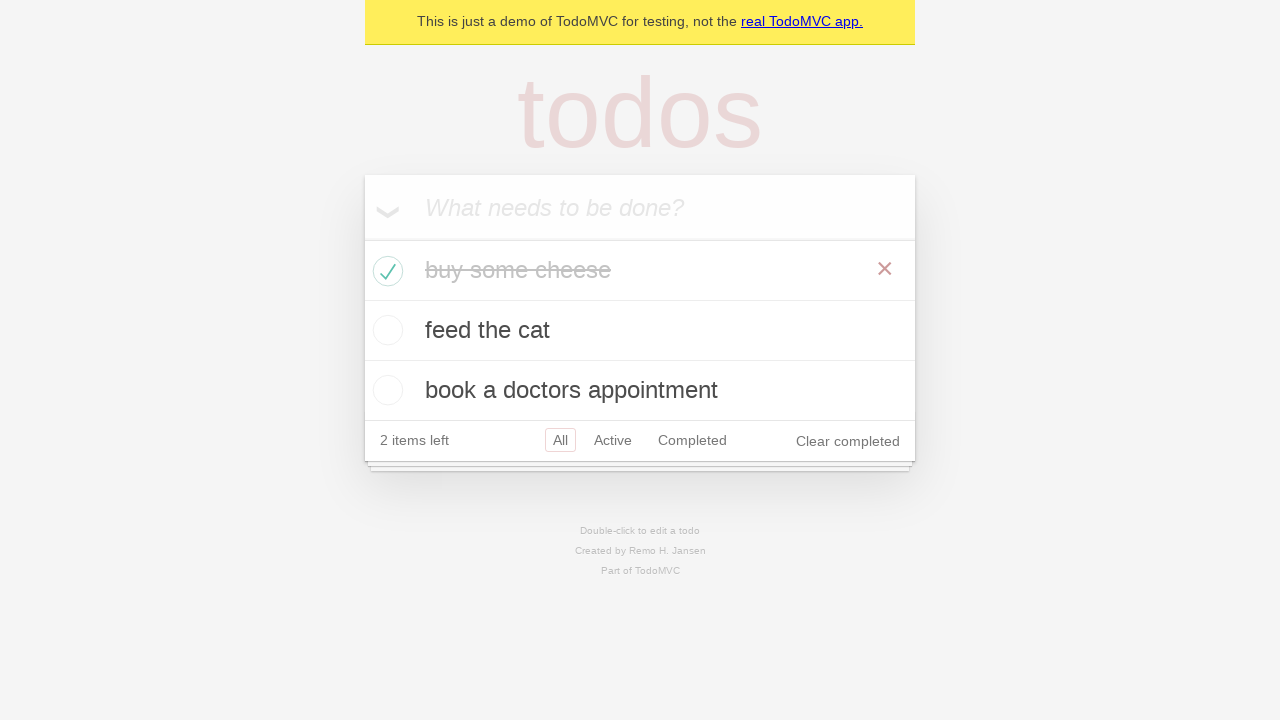

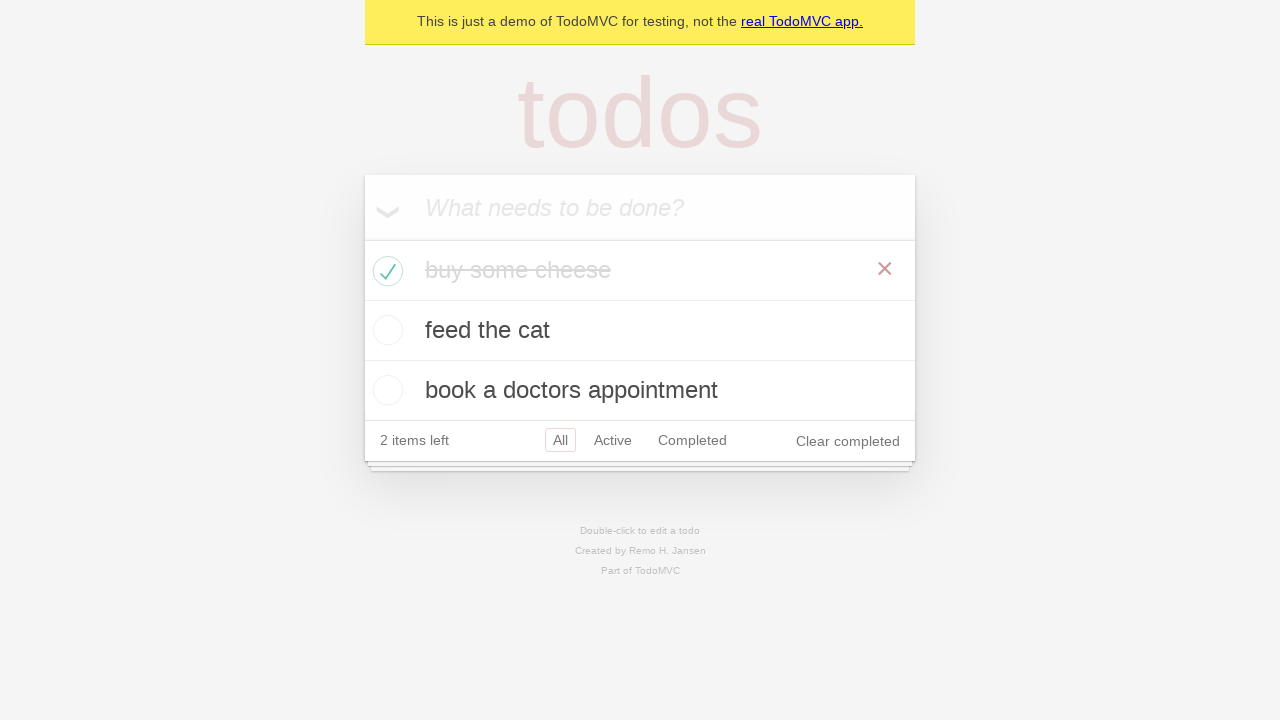